Tests un-marking todo items as complete by unchecking their toggle checkboxes

Starting URL: https://demo.playwright.dev/todomvc

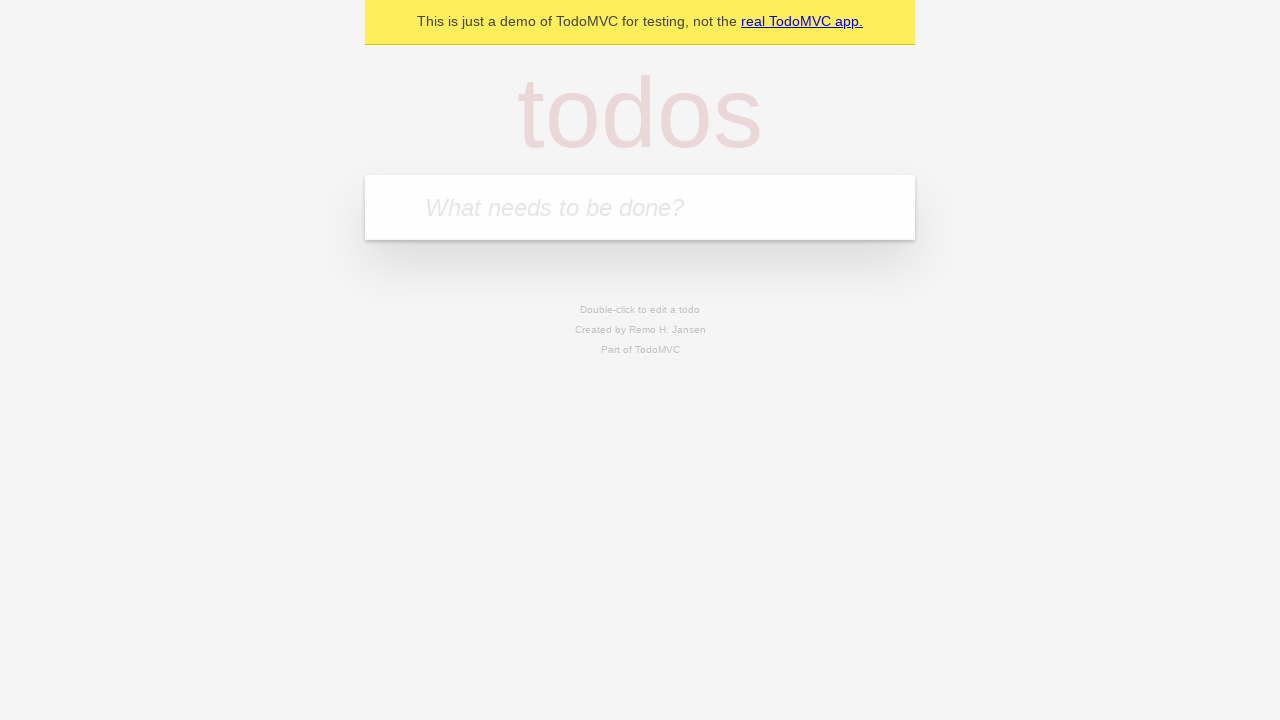

Navigated to TodoMVC demo application
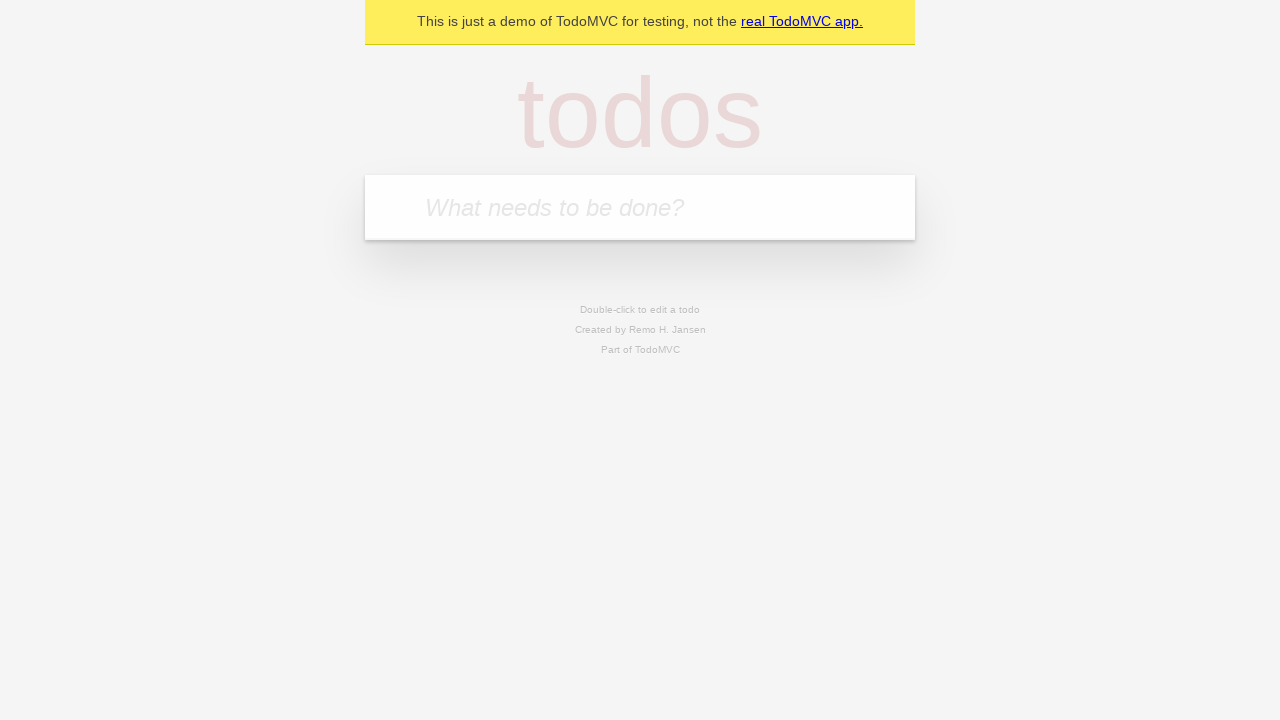

Filled new todo input with 'buy some cheese' on .new-todo
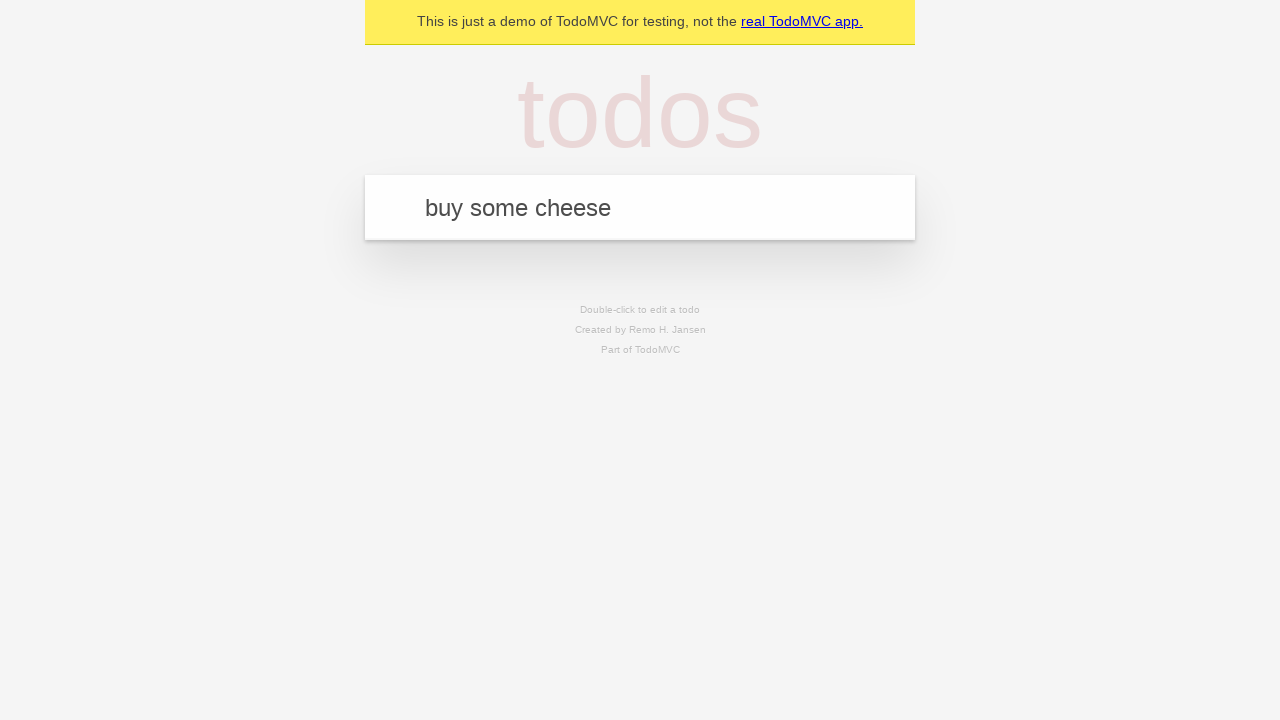

Pressed Enter to create first todo item on .new-todo
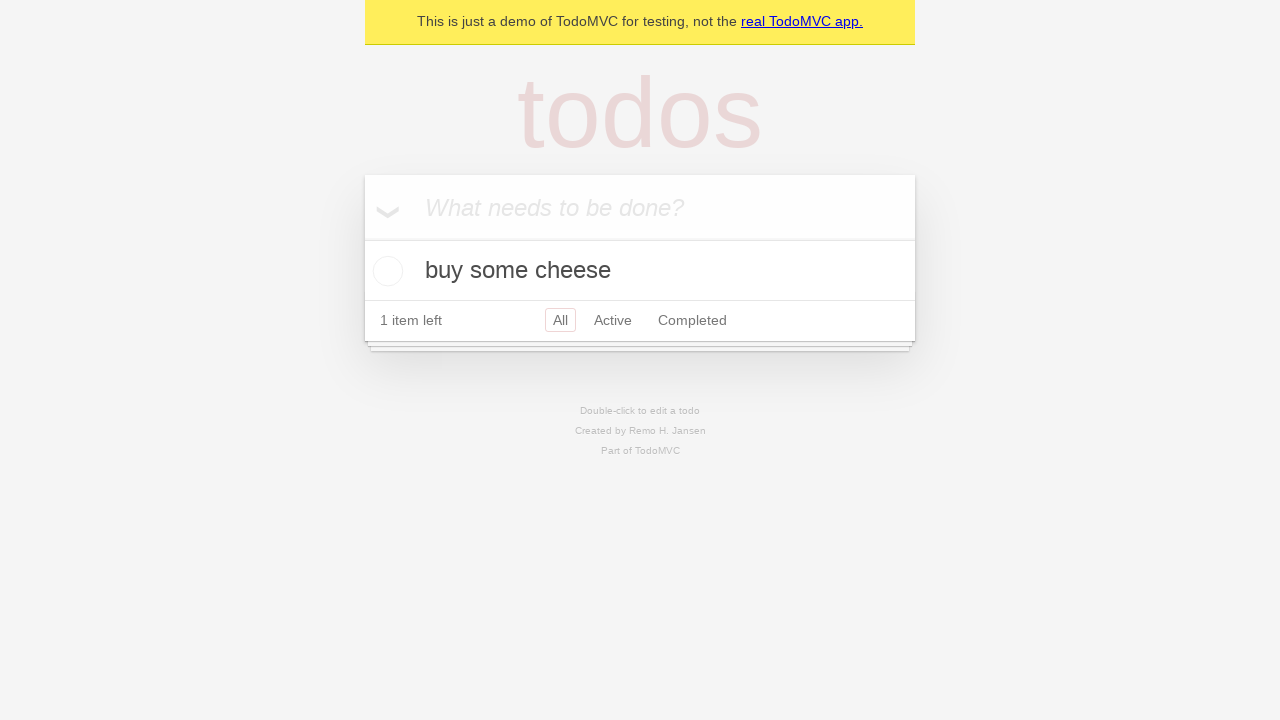

Filled new todo input with 'feed the cat' on .new-todo
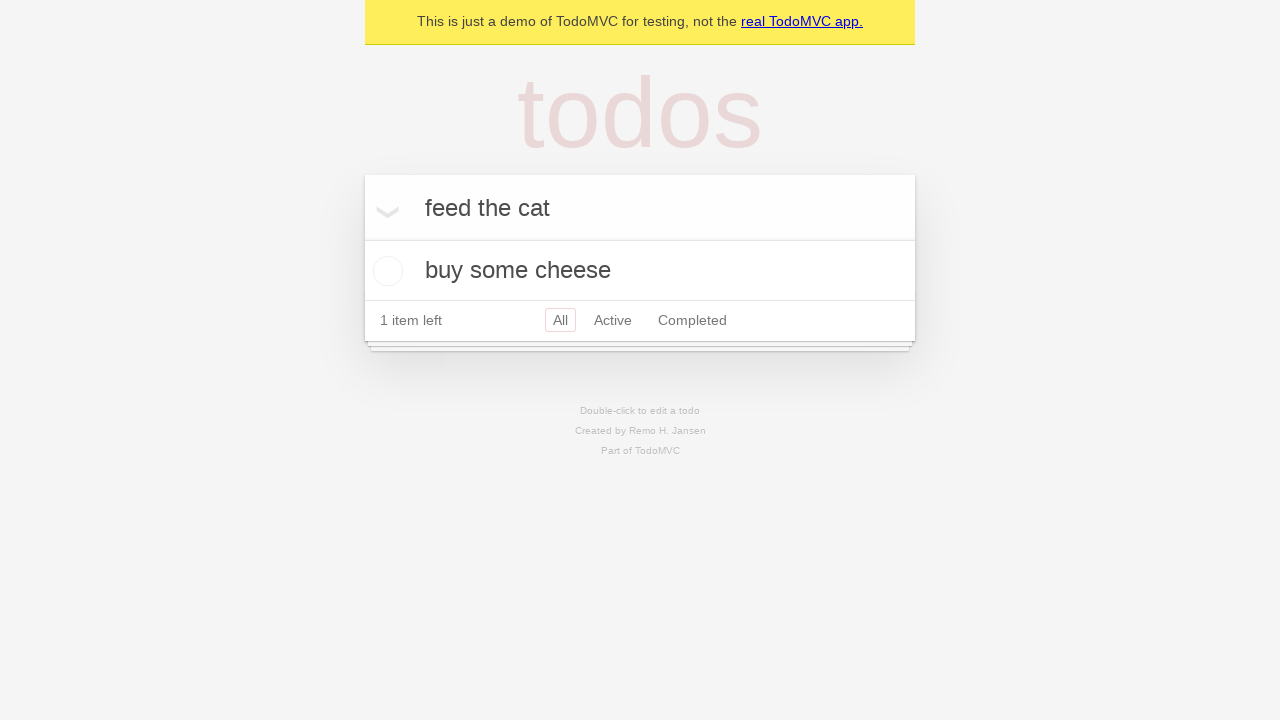

Pressed Enter to create second todo item on .new-todo
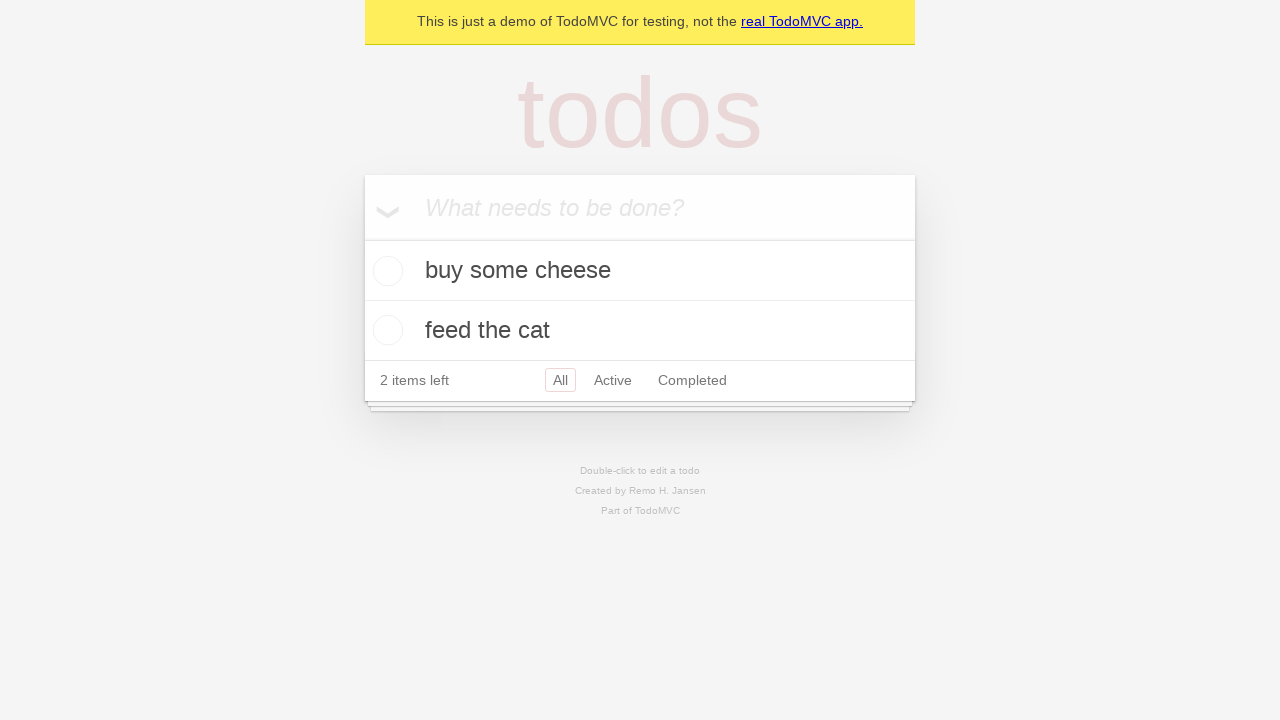

Checked the first todo item toggle checkbox at (385, 271) on .todo-list li >> nth=0 >> .toggle
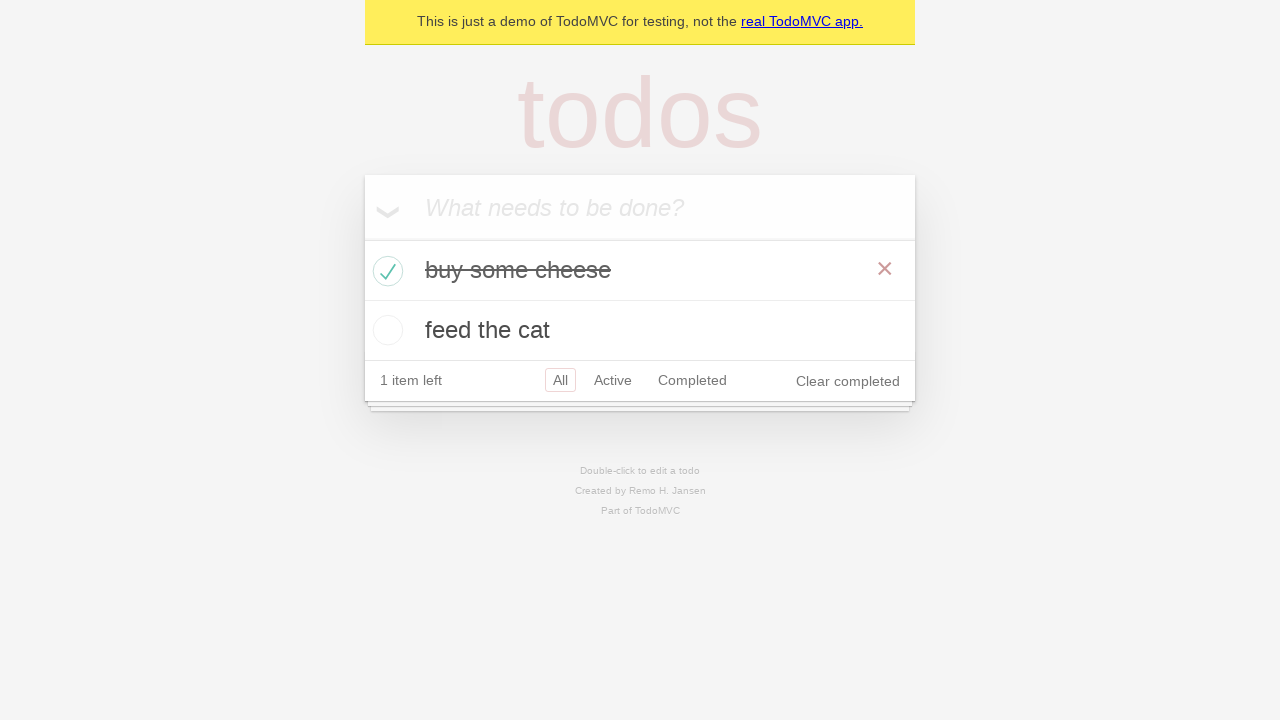

Unchecked the first todo item toggle checkbox to mark as incomplete at (385, 271) on .todo-list li >> nth=0 >> .toggle
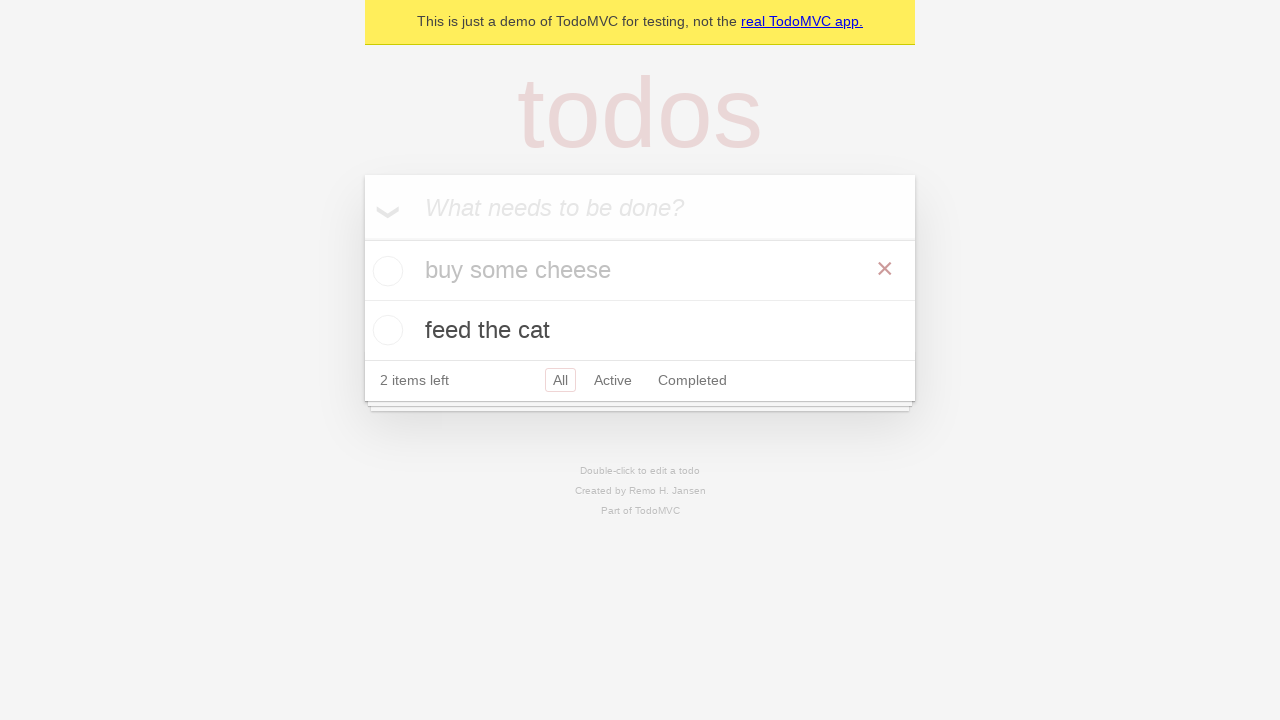

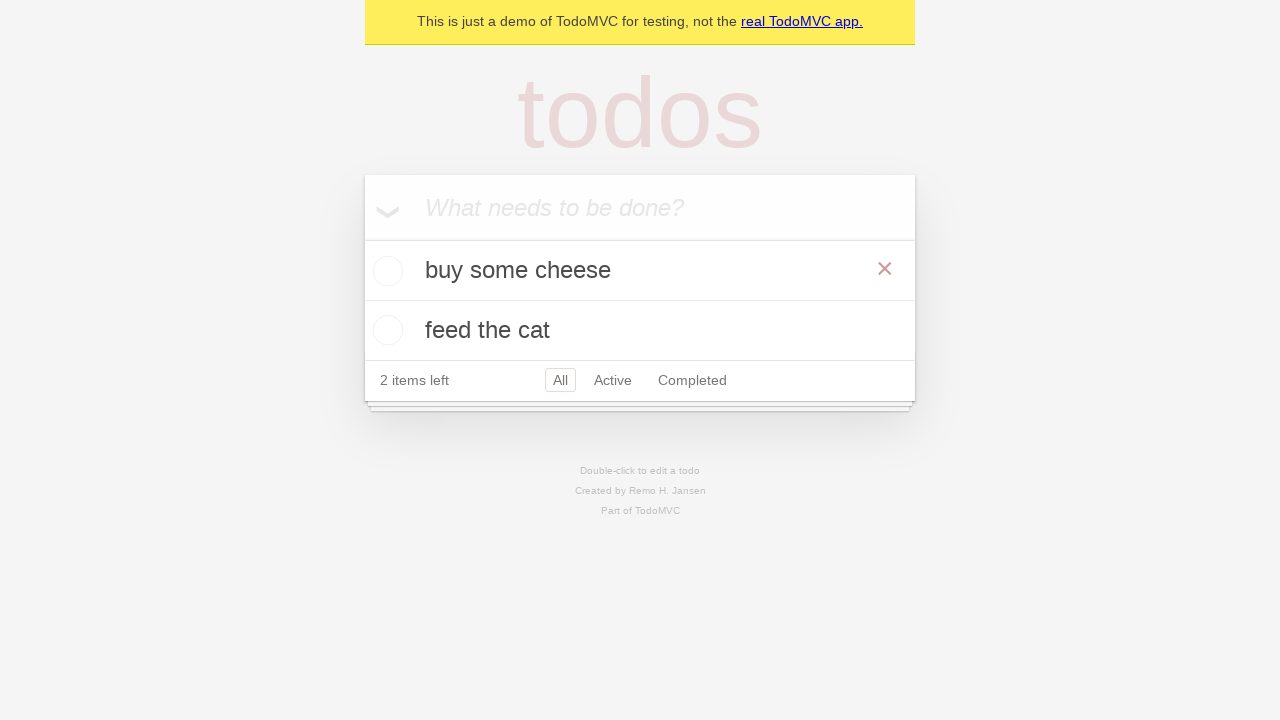